Navigates to Selenium website, clicks on Documentation link, and validates the page title

Starting URL: https://www.selenium.dev/

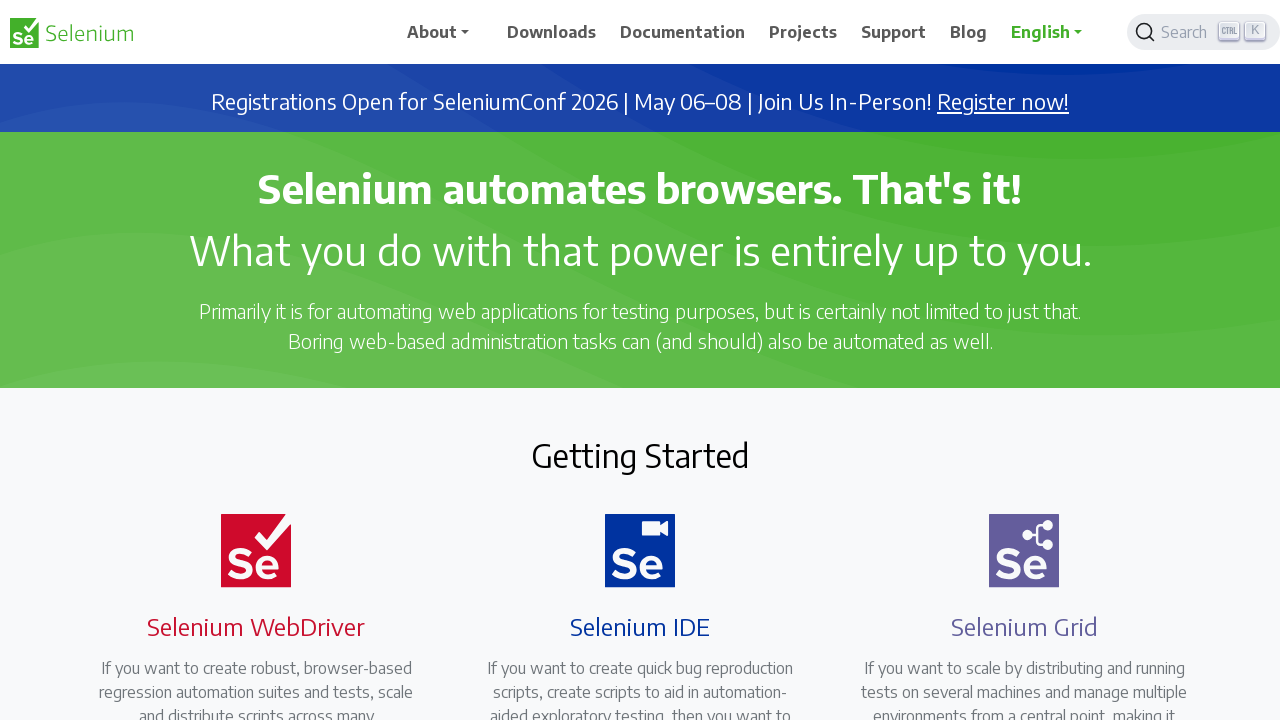

Navigated to Selenium website at https://www.selenium.dev/
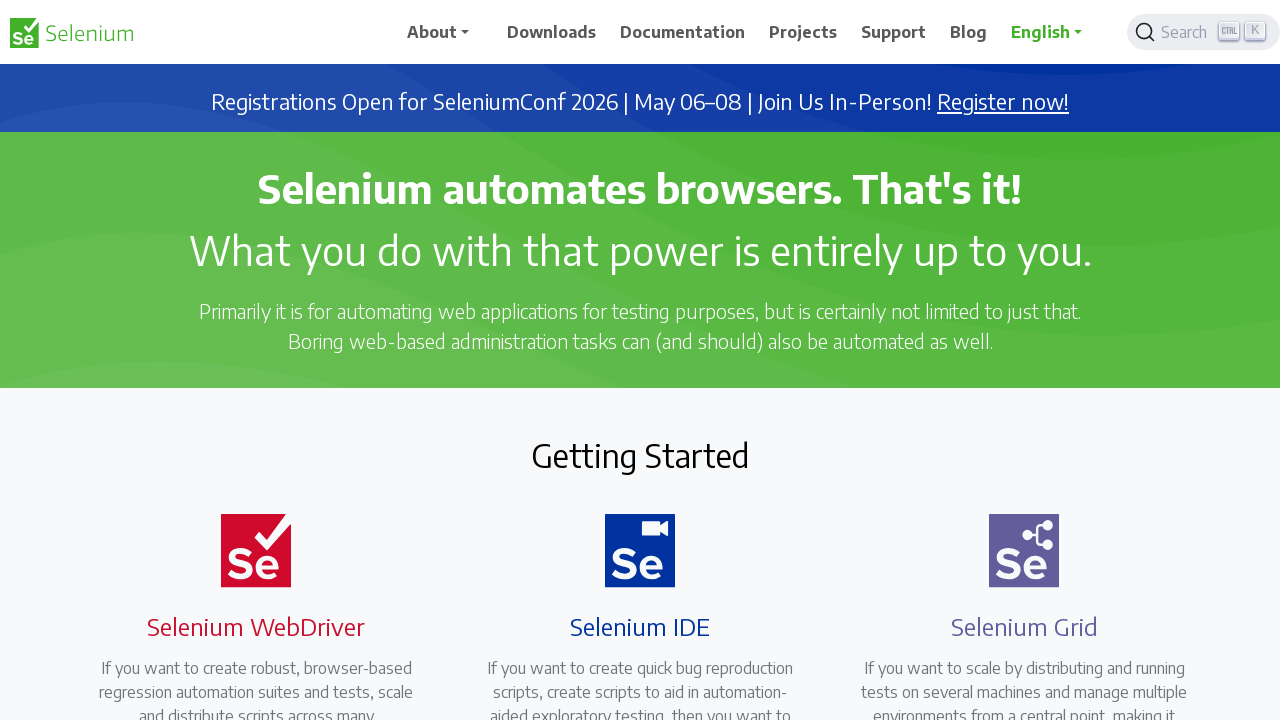

Clicked on Documentation link at (683, 32) on text=Documentation
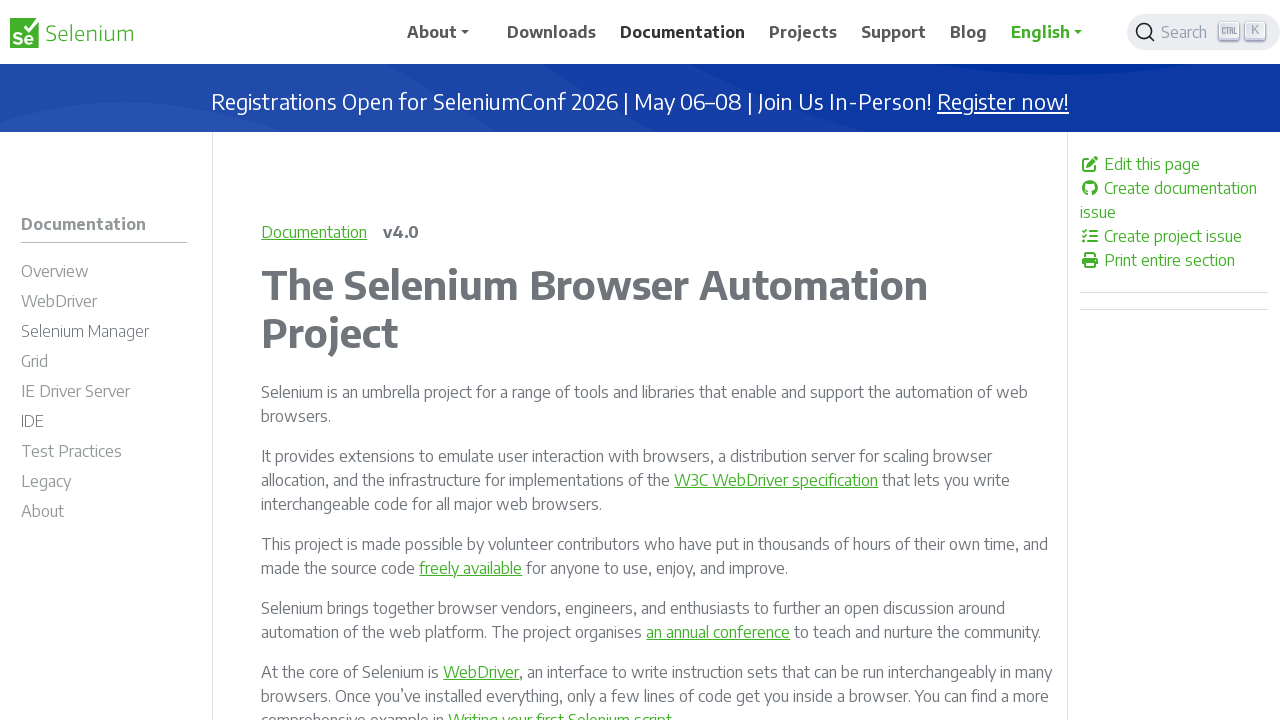

Validated page title contains 'The Selenium Browser Automation Project'
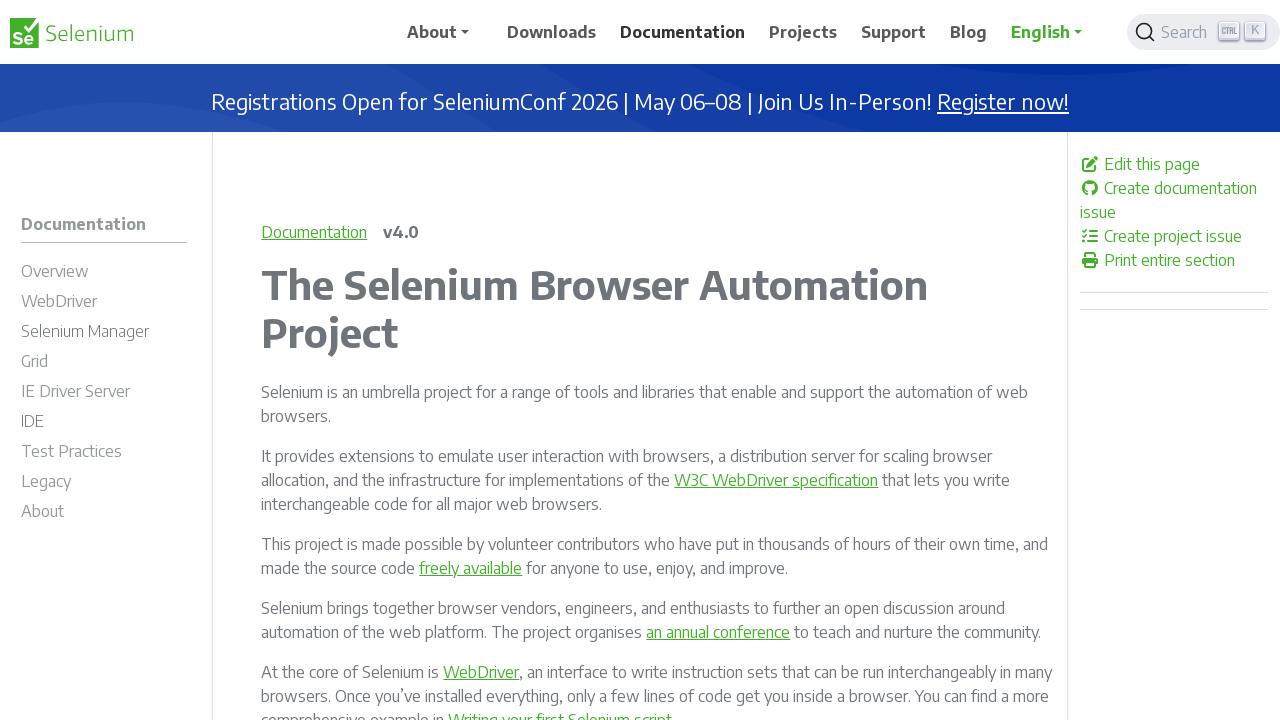

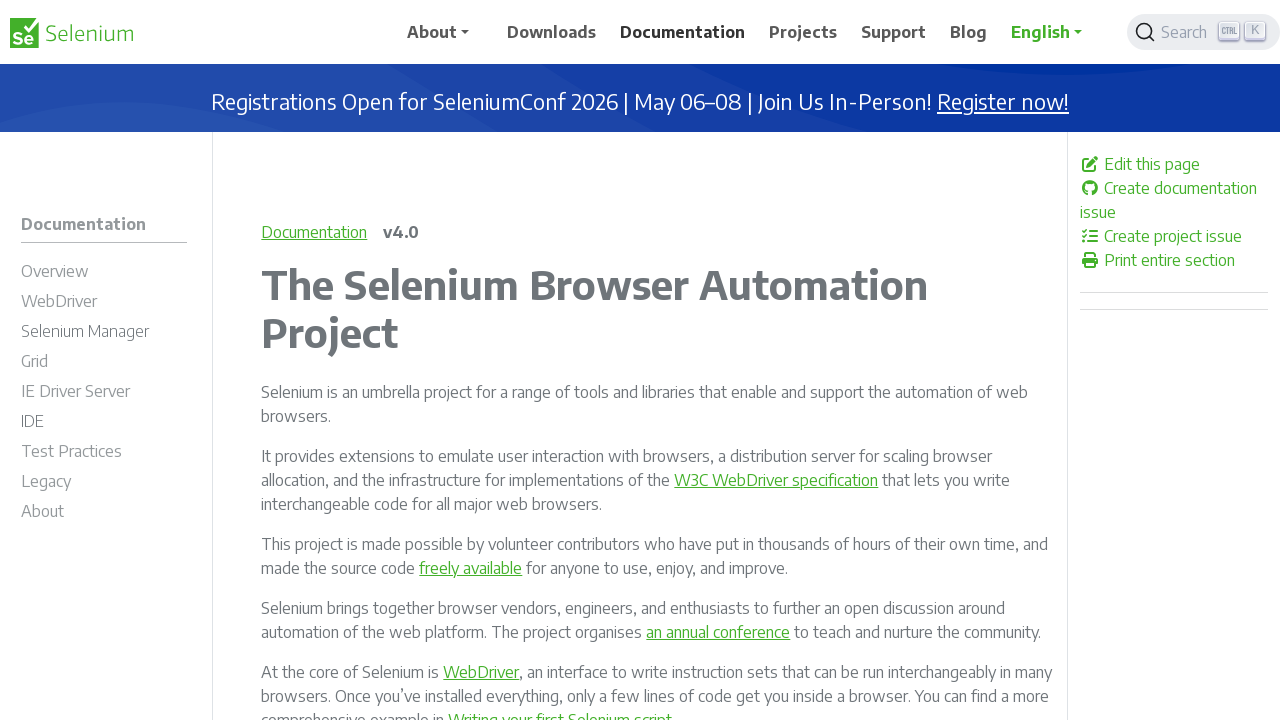